Tests drag and drop using click-and-hold method with a pause before releasing

Starting URL: https://demoqa.com/droppable

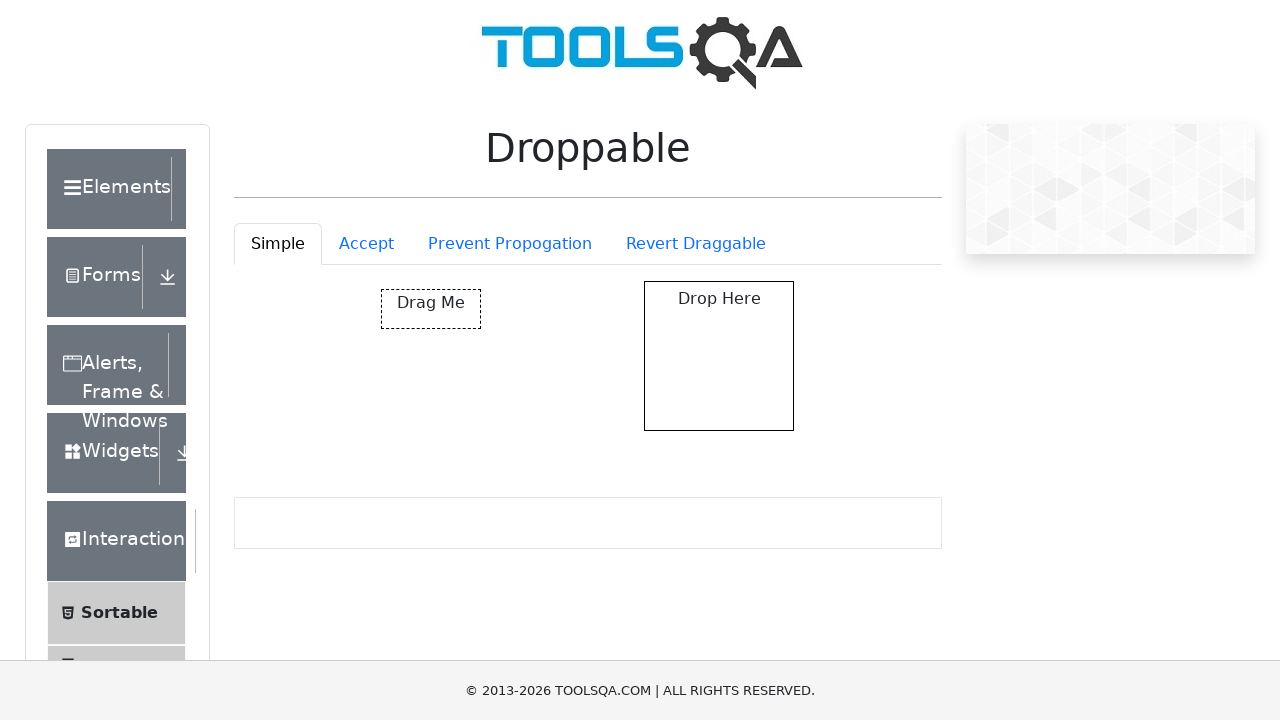

Located draggable source element
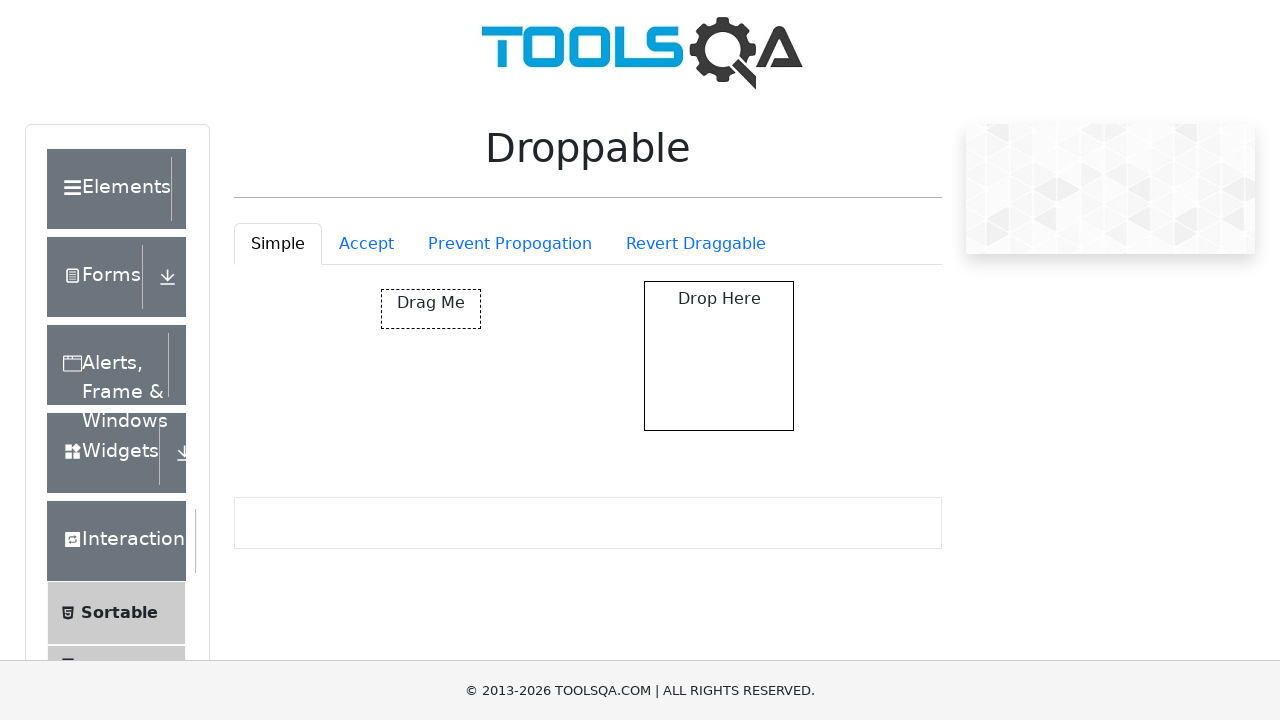

Located droppable target element
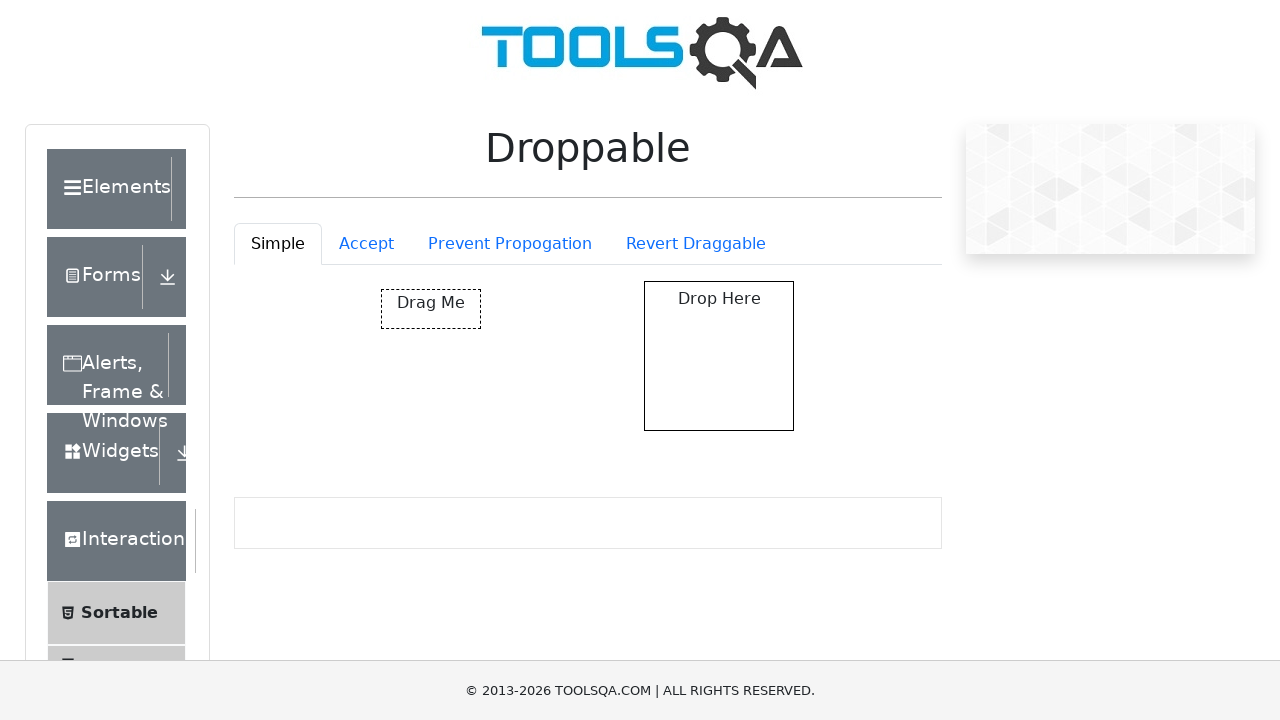

Hovered over draggable element at (431, 309) on #draggable
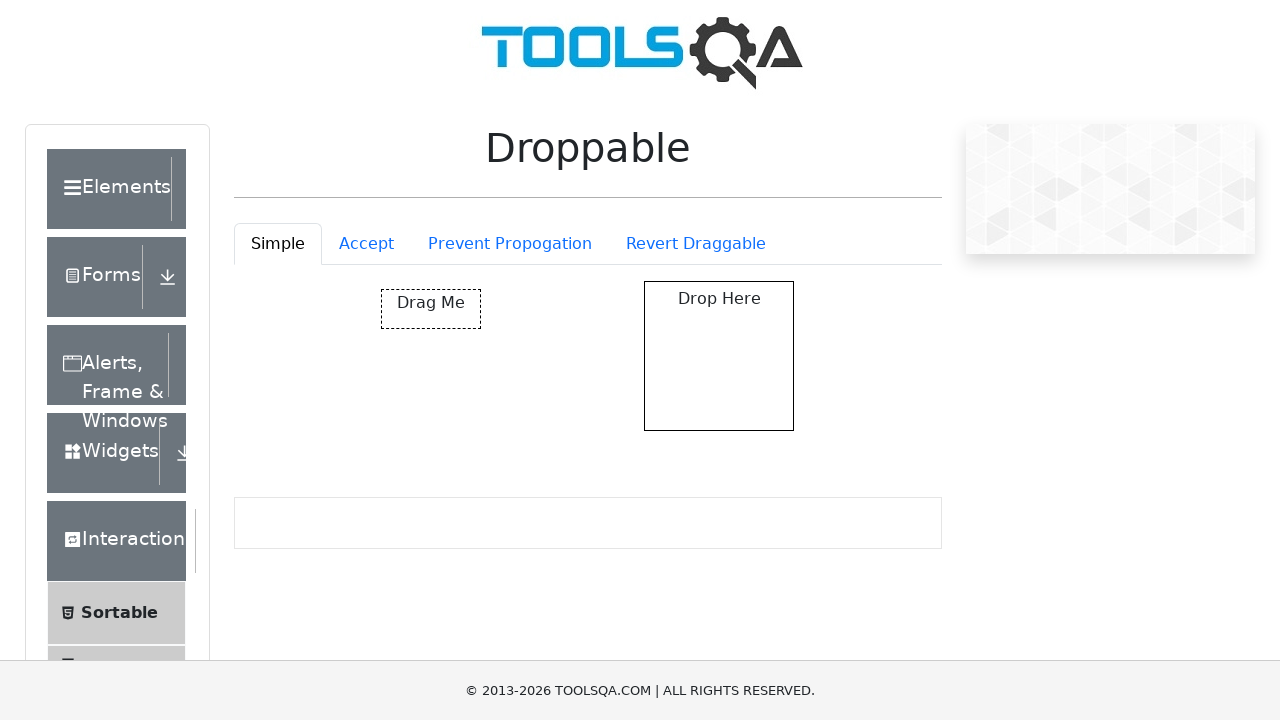

Pressed mouse button down on draggable element at (431, 309)
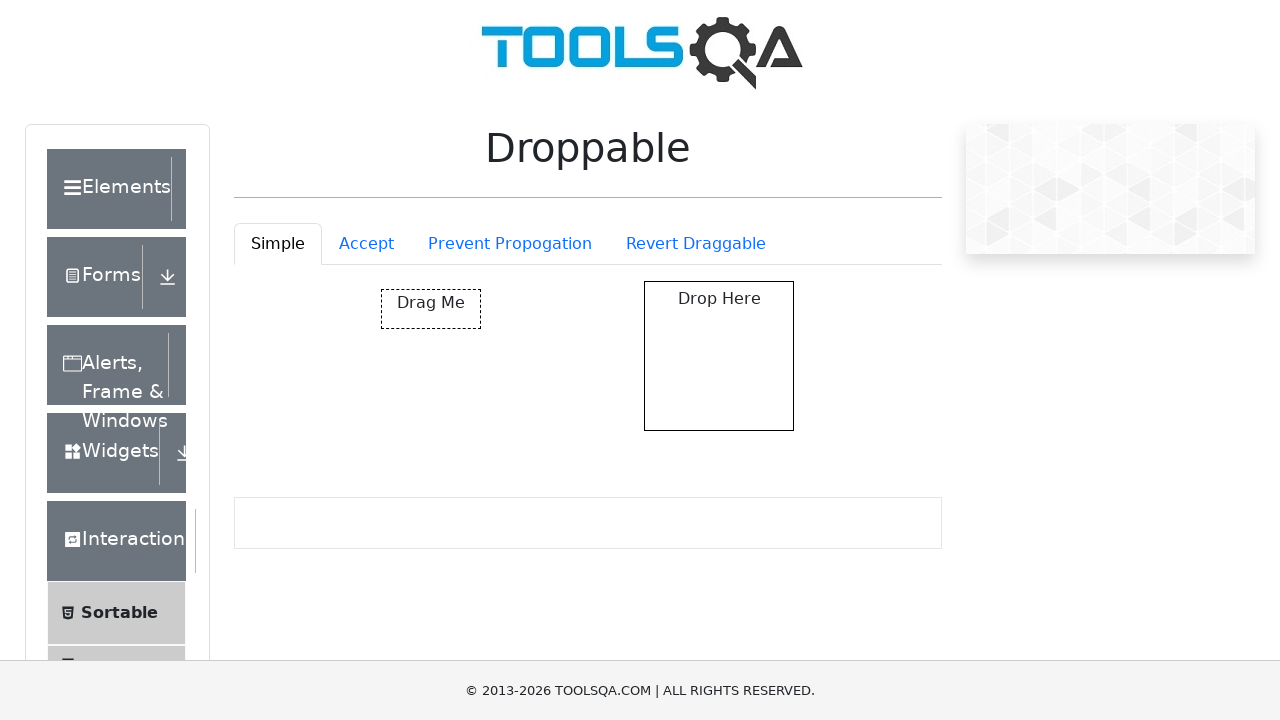

Hovered over droppable target element at (719, 356) on (//div[@id='droppable'])[1]
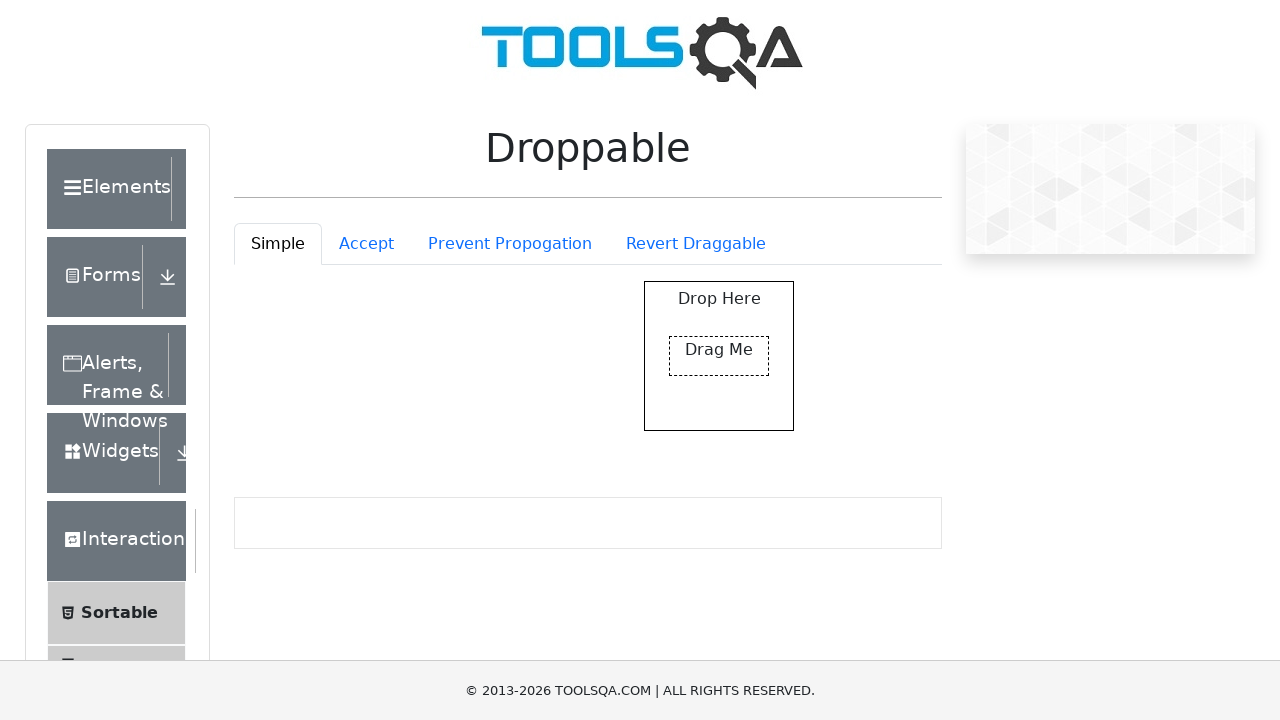

Waited 3 seconds while holding mouse button
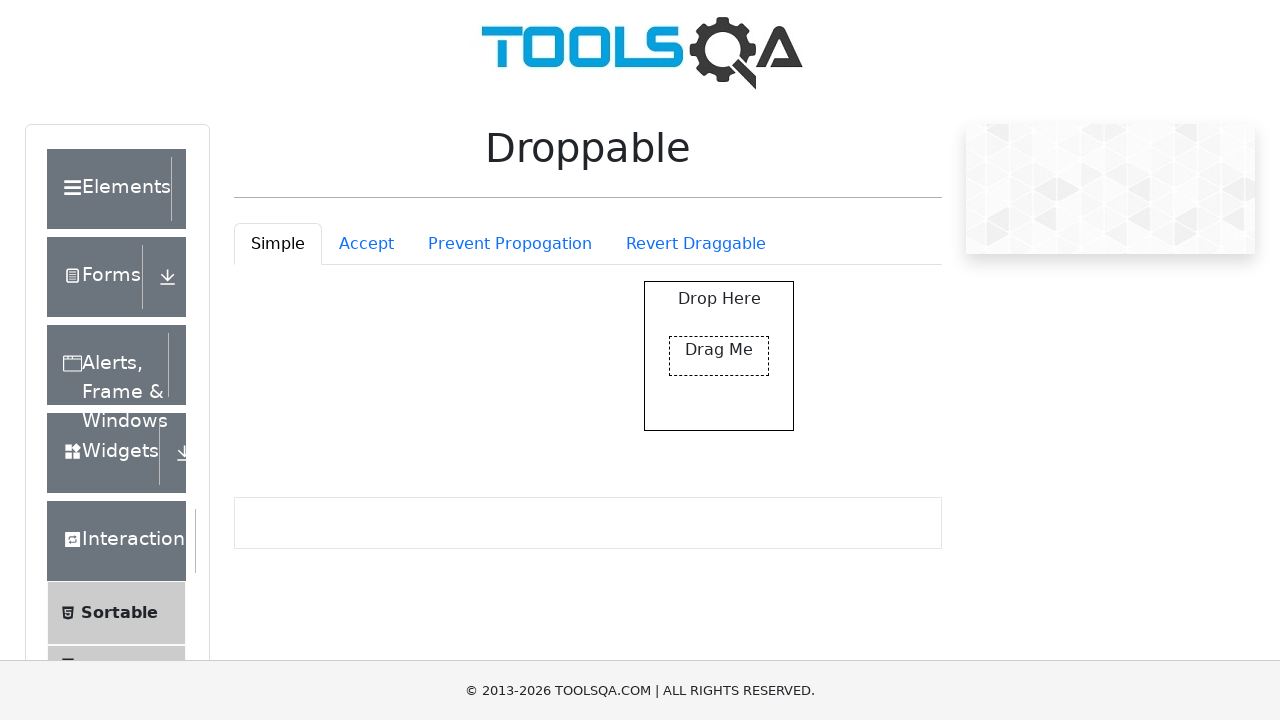

Released mouse button to complete drag and drop at (719, 356)
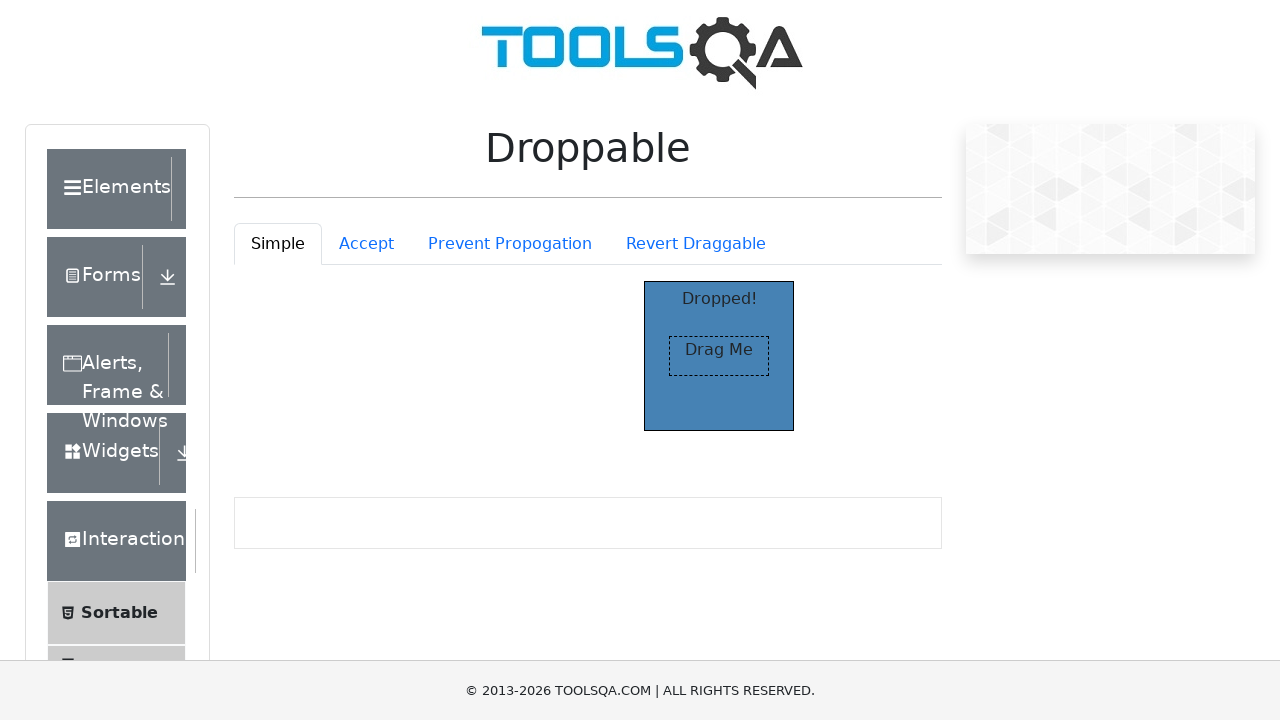

Located dropped message element
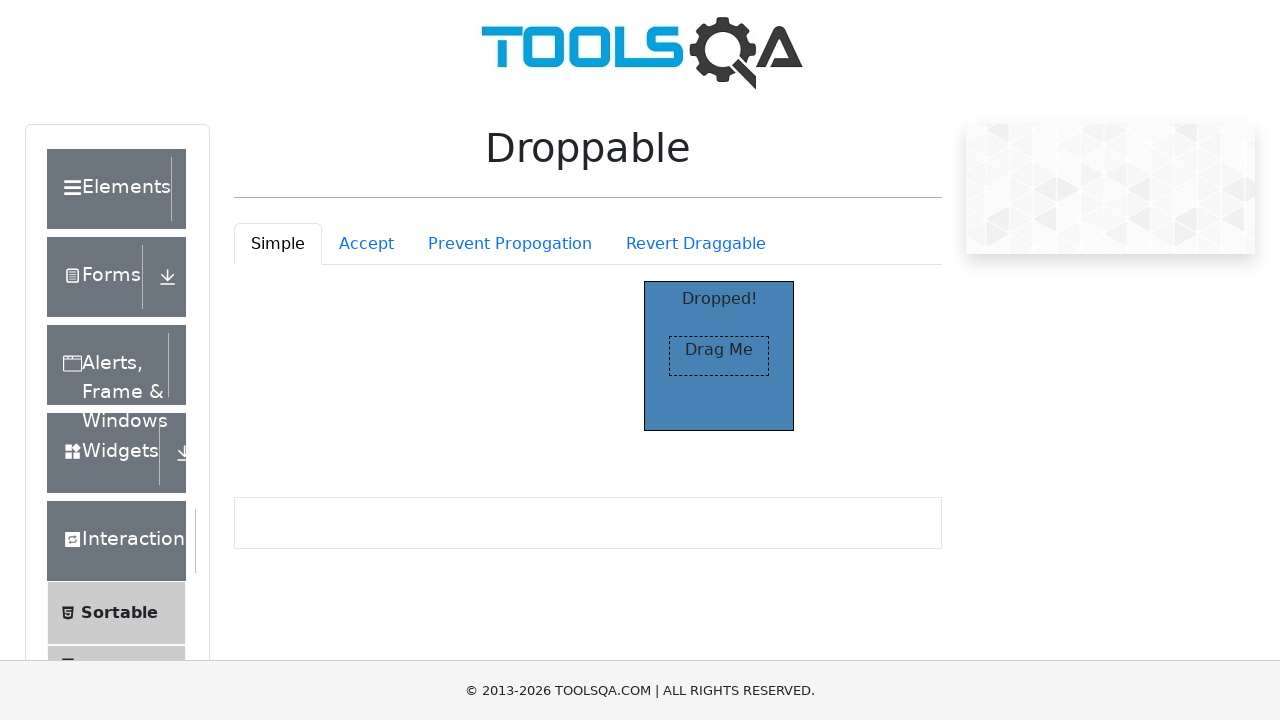

Verified 'Dropped!' message is visible after successful drag and drop
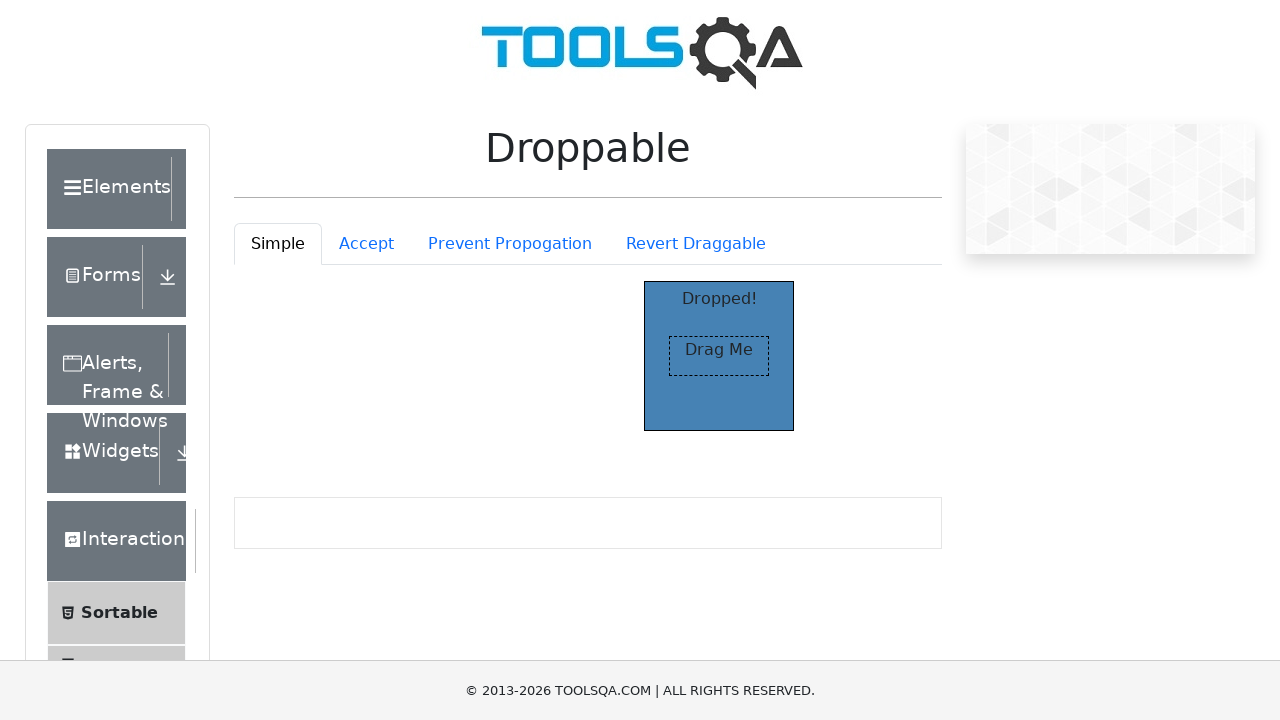

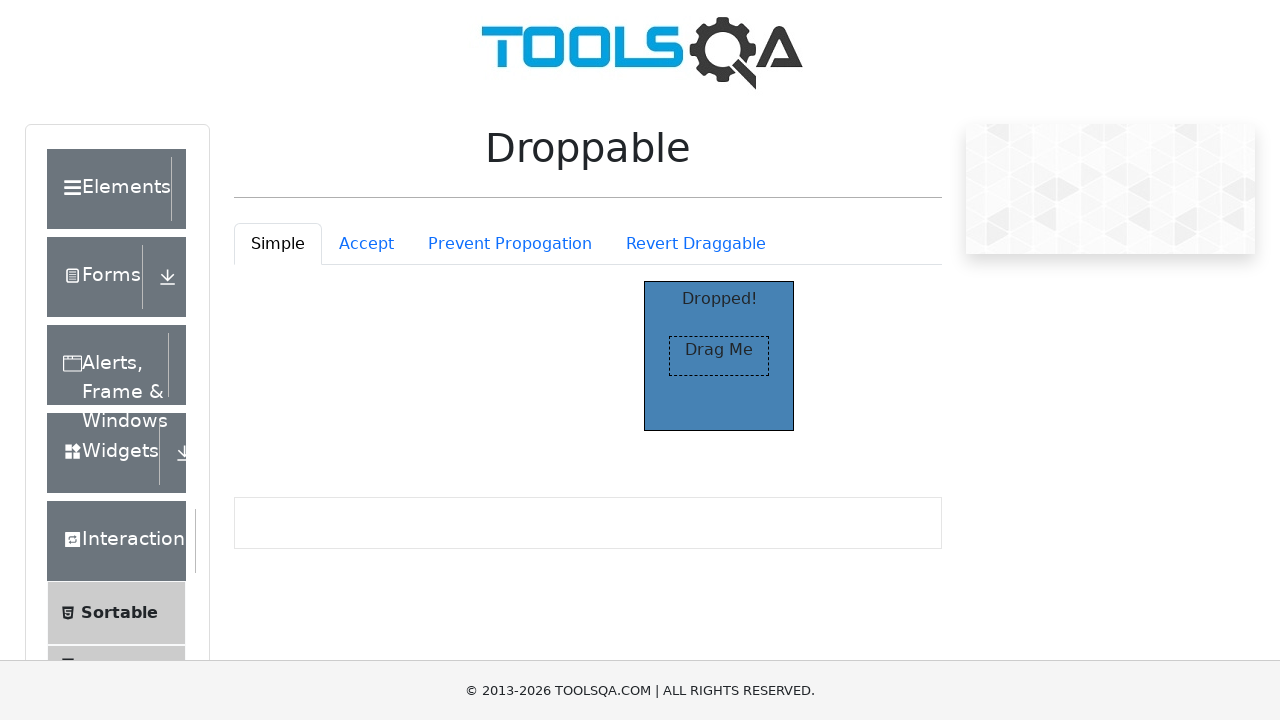